Tests checkbox functionality by navigating to the checkboxes page and toggling all checkboxes to change their selected state.

Starting URL: http://the-internet.herokuapp.com

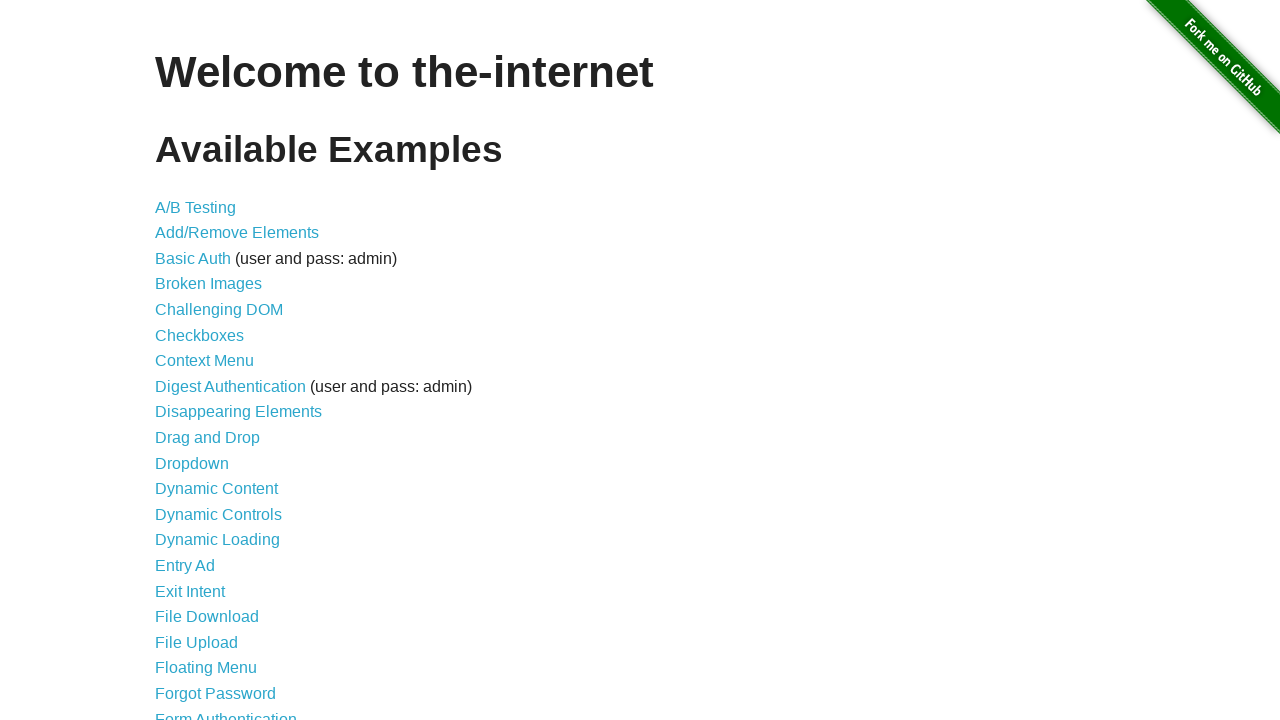

Clicked on the checkboxes link to navigate to checkboxes page at (200, 335) on a[href='/checkboxes']
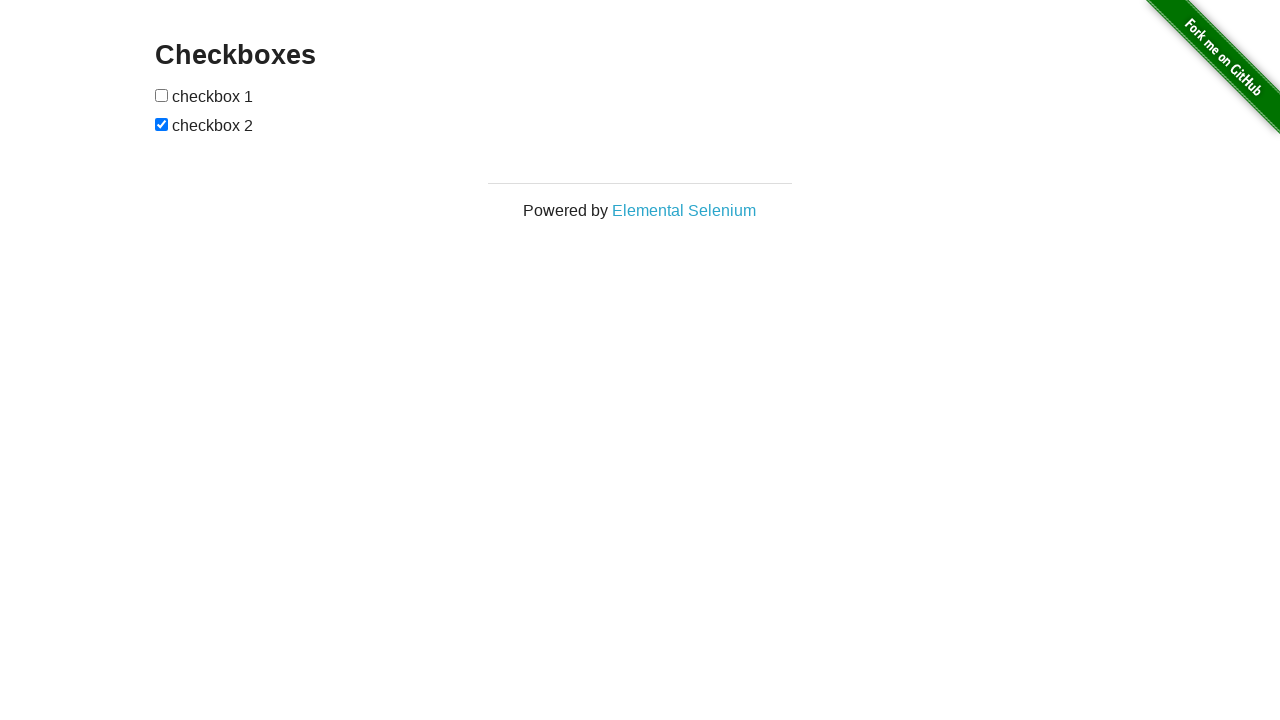

Waited for checkboxes to load on the page
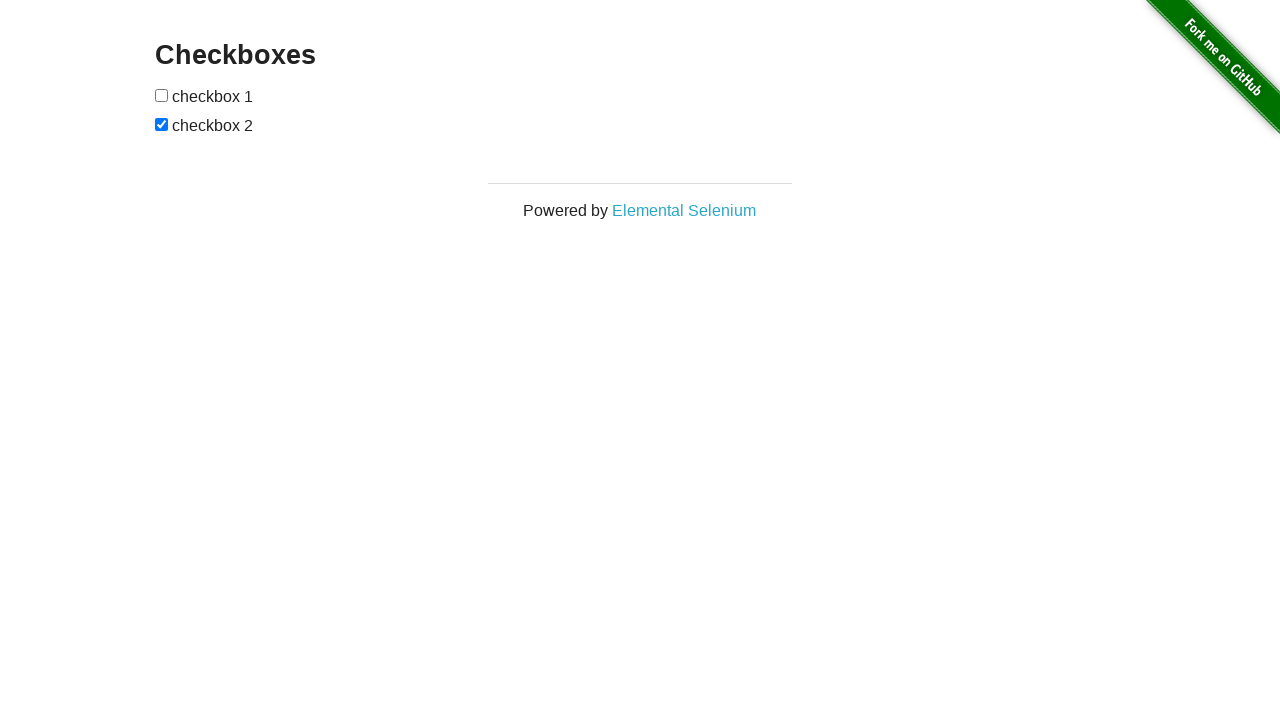

Located all checkbox elements on the page
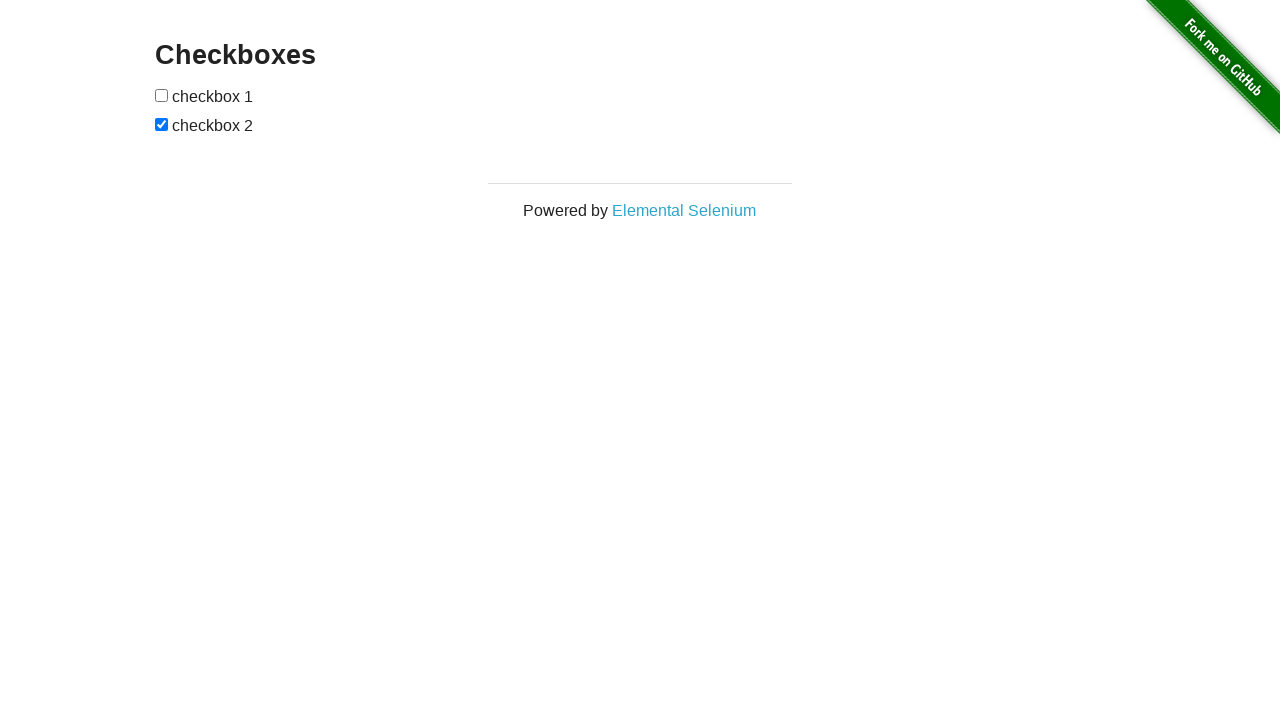

Found 2 checkboxes on the page
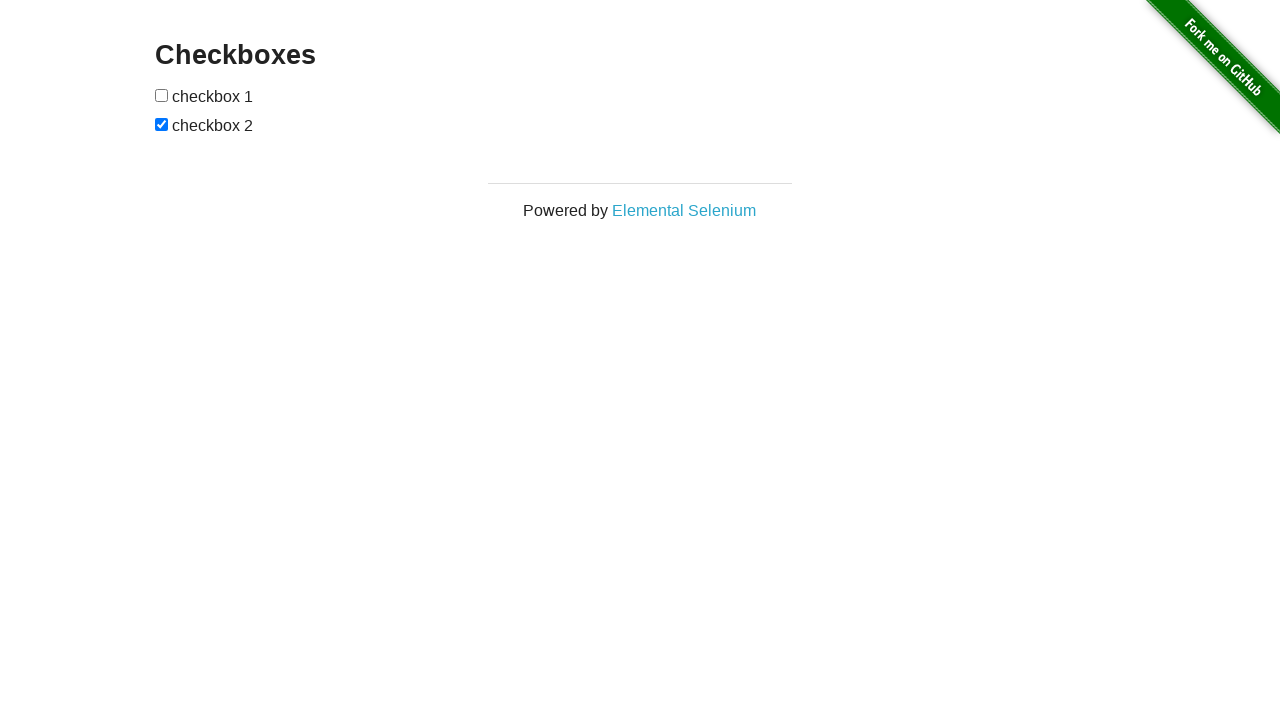

Clicked checkbox 1 of 2 to toggle its state at (162, 95) on input[type='checkbox'] >> nth=0
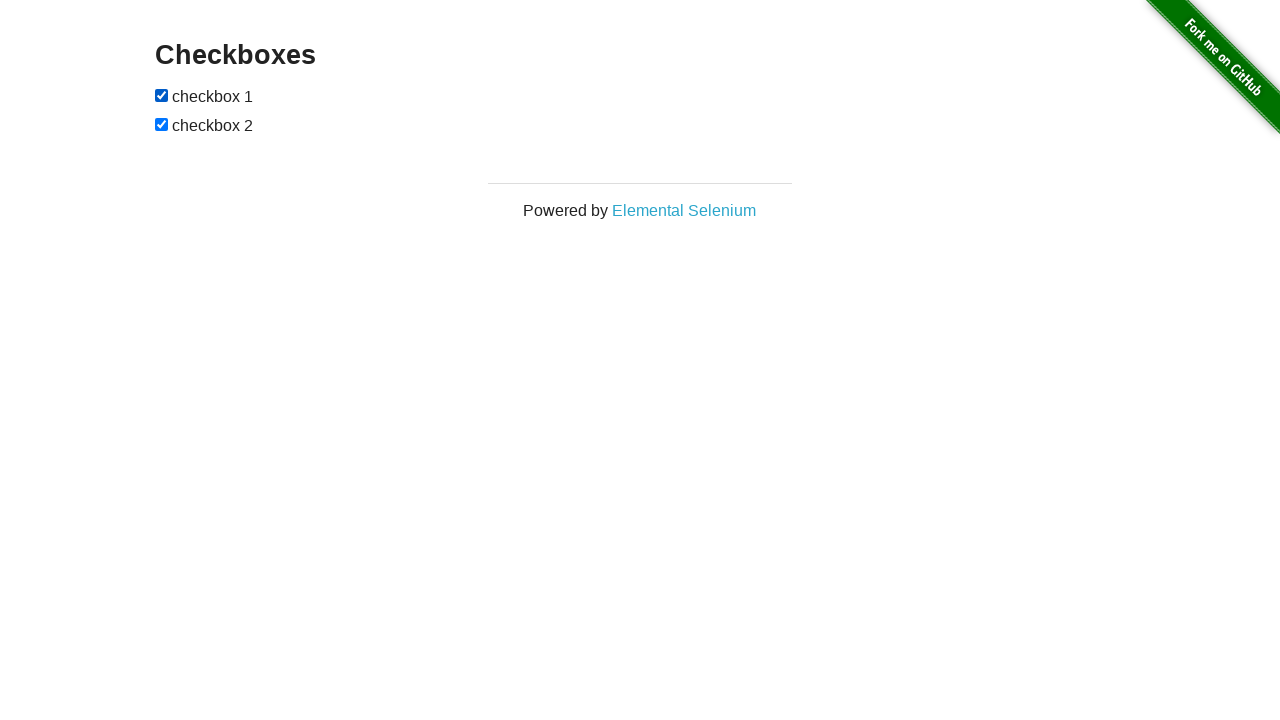

Clicked checkbox 2 of 2 to toggle its state at (162, 124) on input[type='checkbox'] >> nth=1
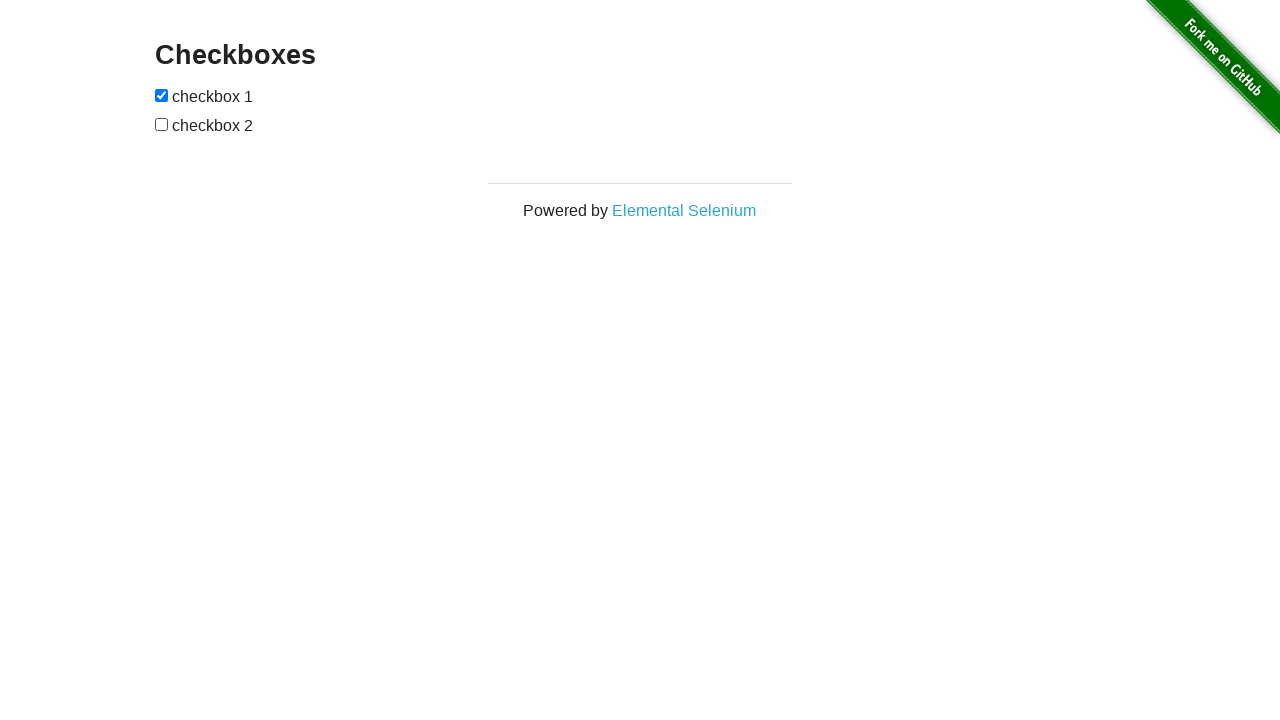

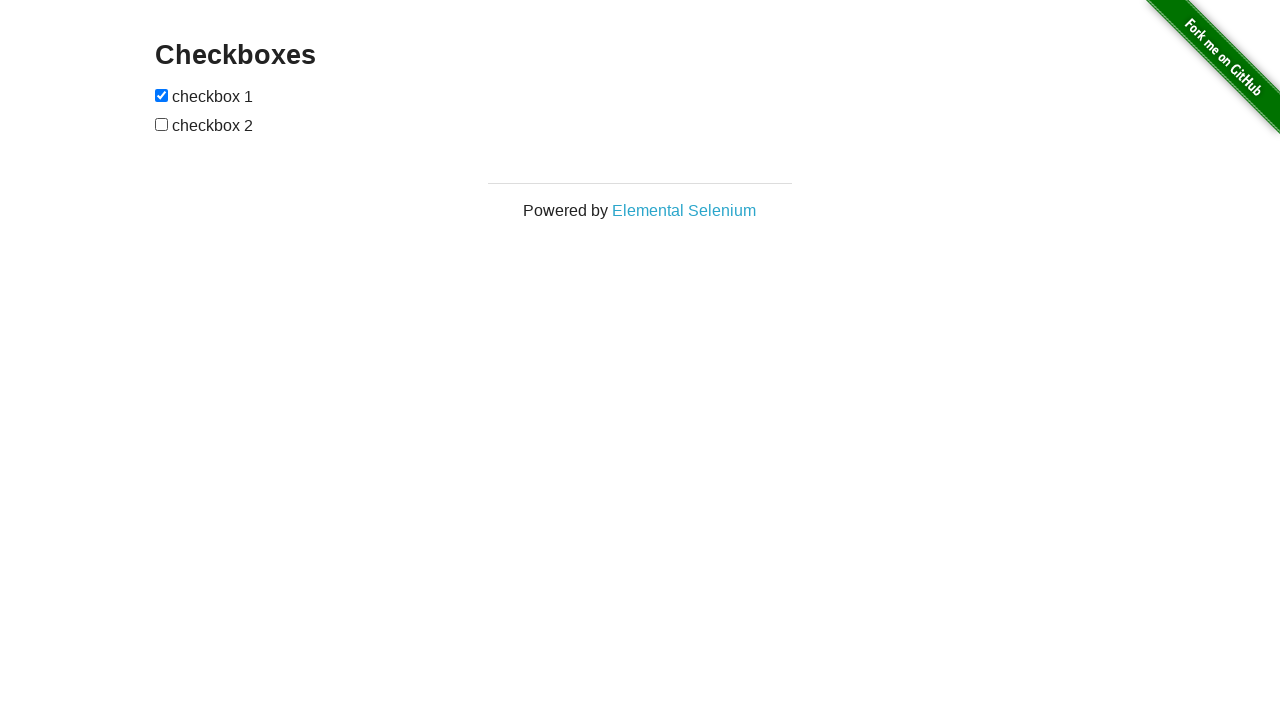